Tests dynamic controls page by clicking Remove button to make checkbox disappear, verifying the "It's gone!" message, then clicking Add button to make checkbox reappear and verifying the "It's back!" message.

Starting URL: http://the-internet.herokuapp.com/dynamic_controls

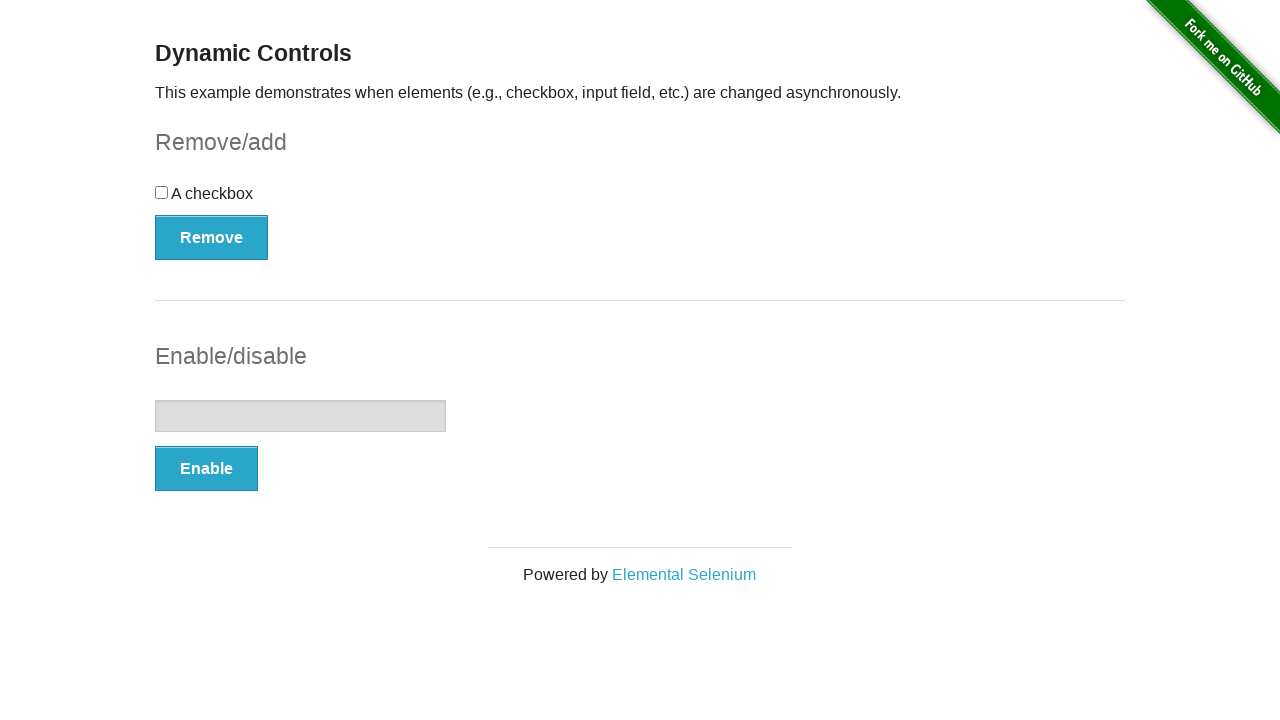

Clicked Remove button to make checkbox disappear at (212, 237) on xpath=//form[@id='checkbox-example']/button
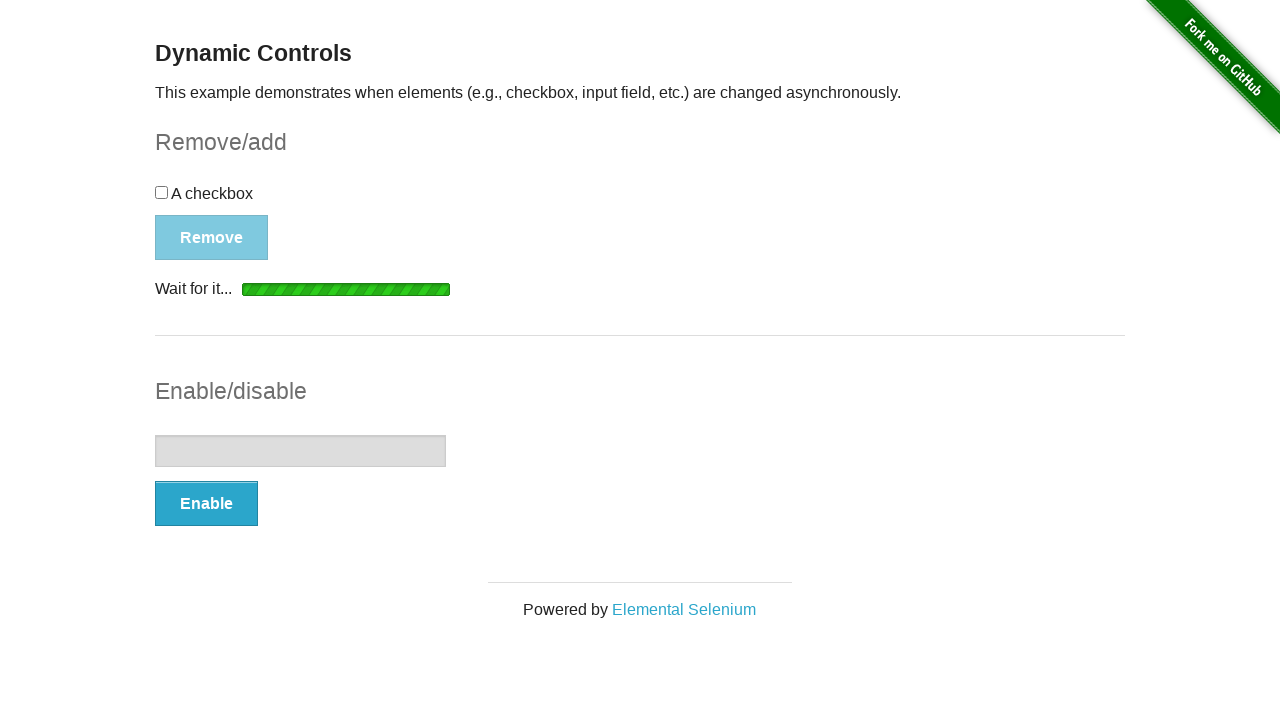

Waited for message to appear after checkbox removal
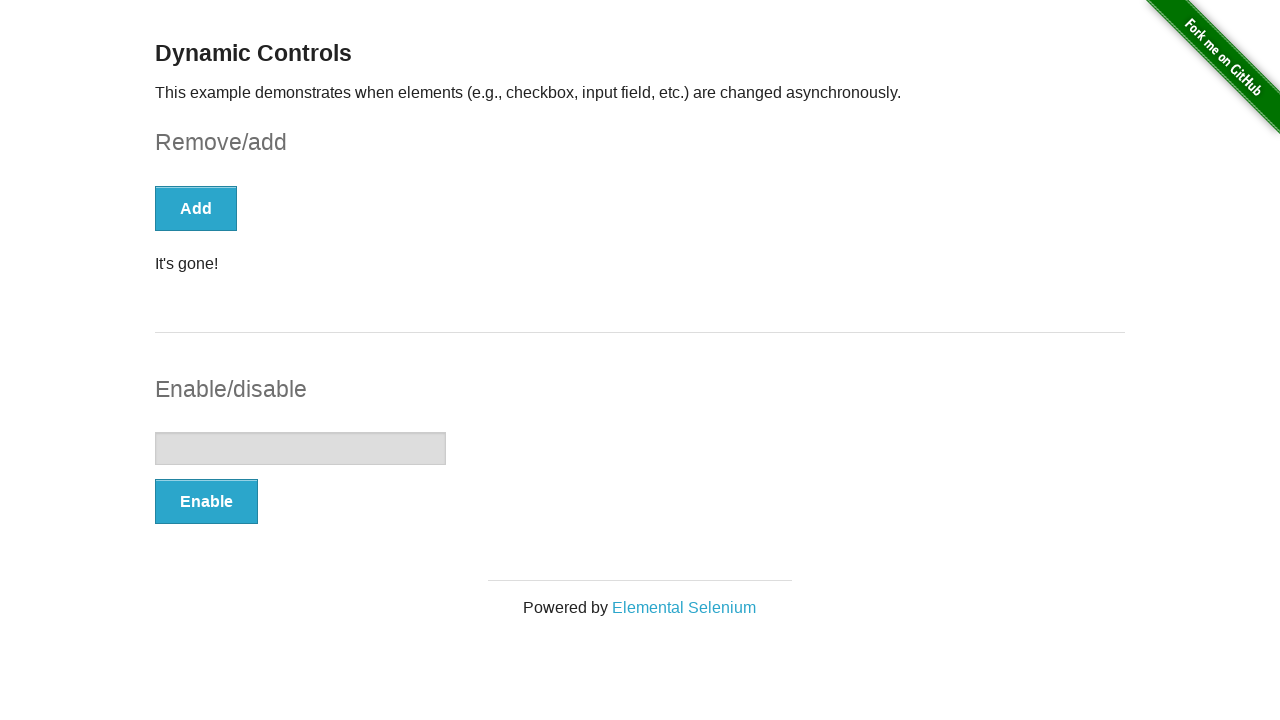

Verified 'It's gone!' message is displayed
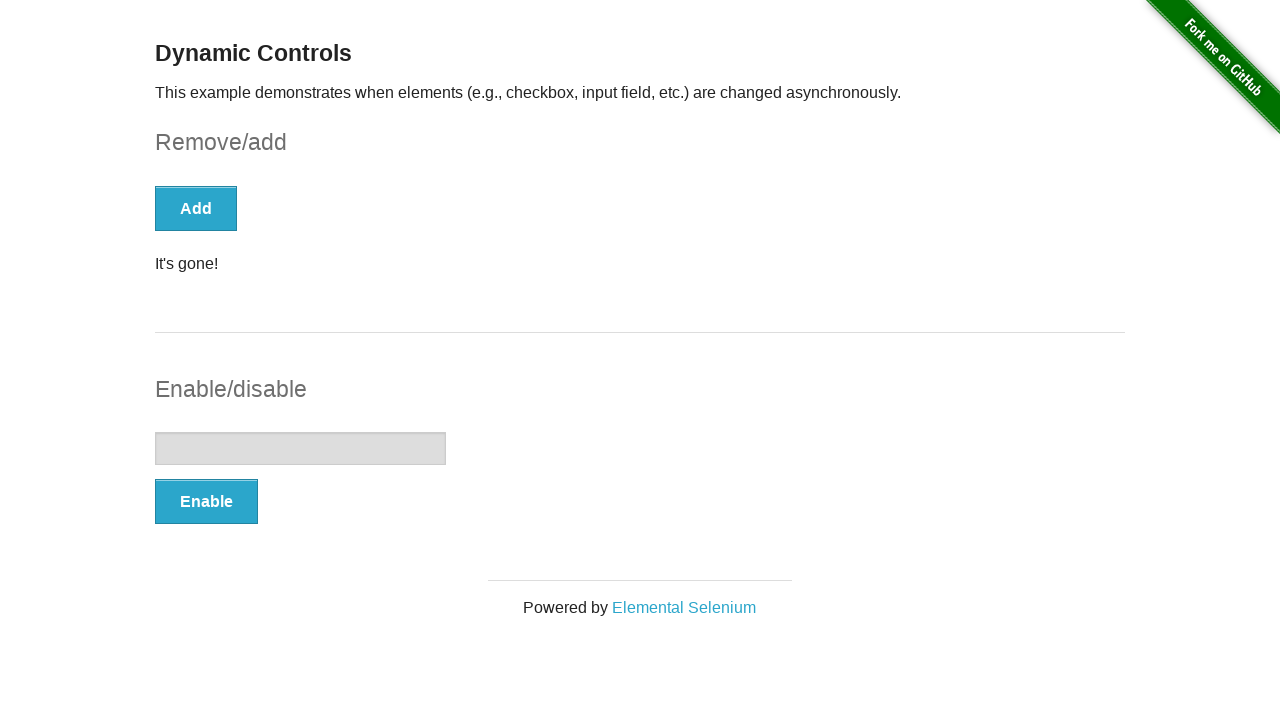

Clicked Add button to make checkbox reappear at (196, 208) on xpath=//form[@id='checkbox-example']/button
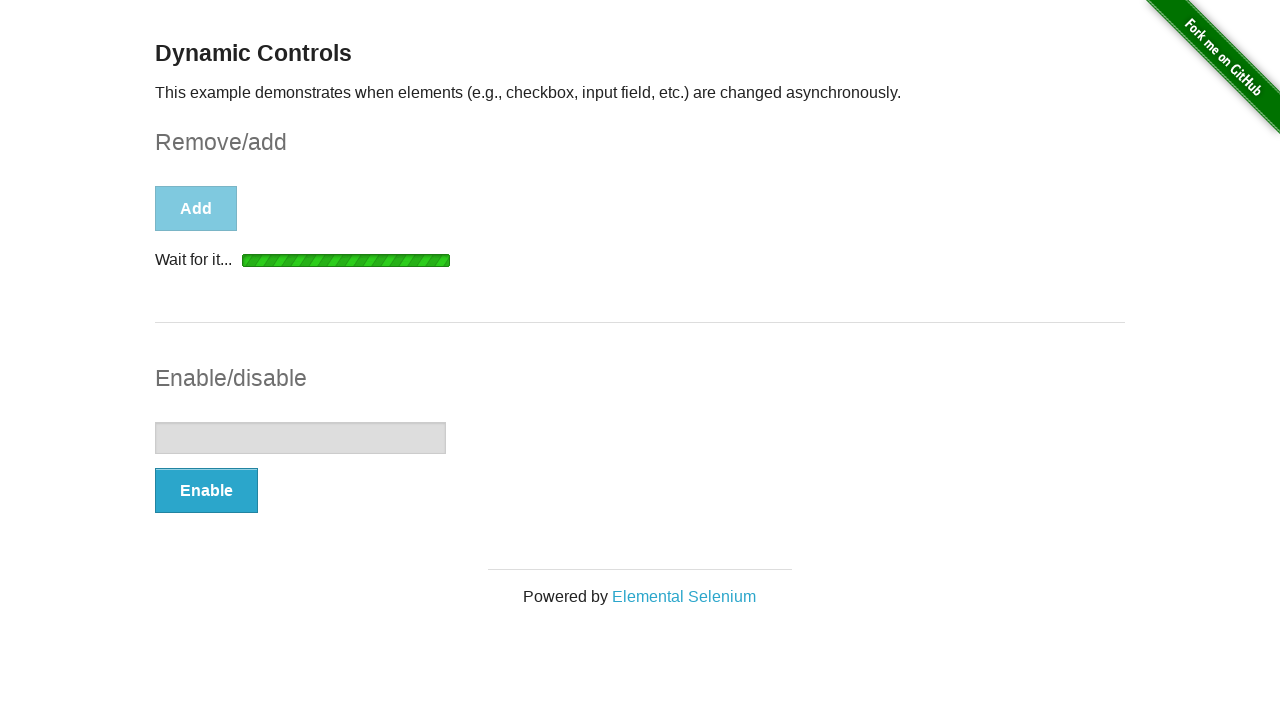

Waited for message to update after checkbox reappearance
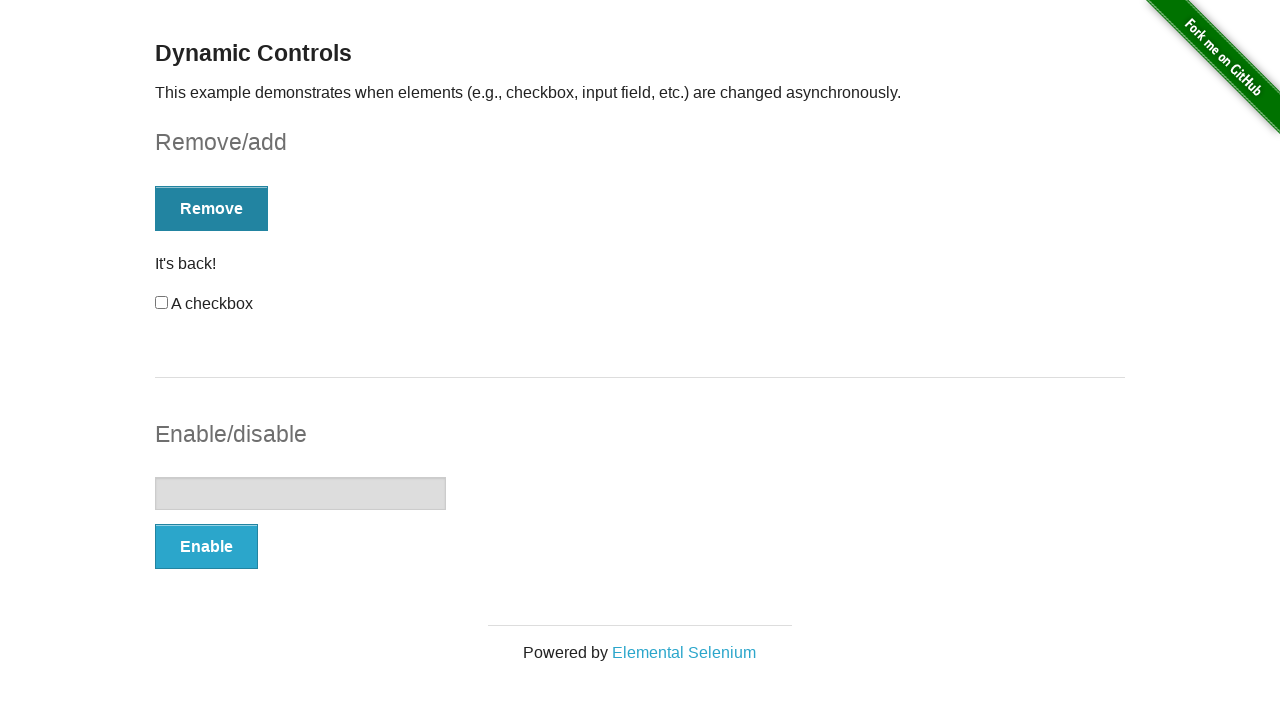

Verified 'It's back!' message is displayed
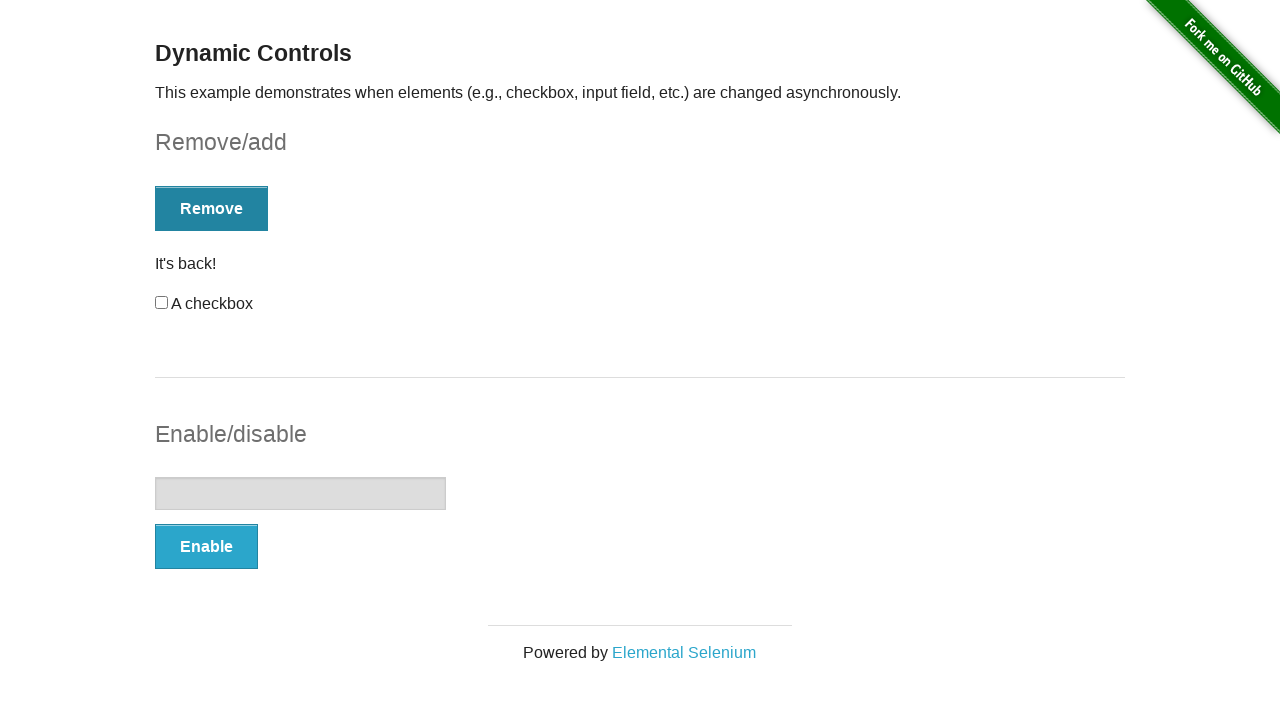

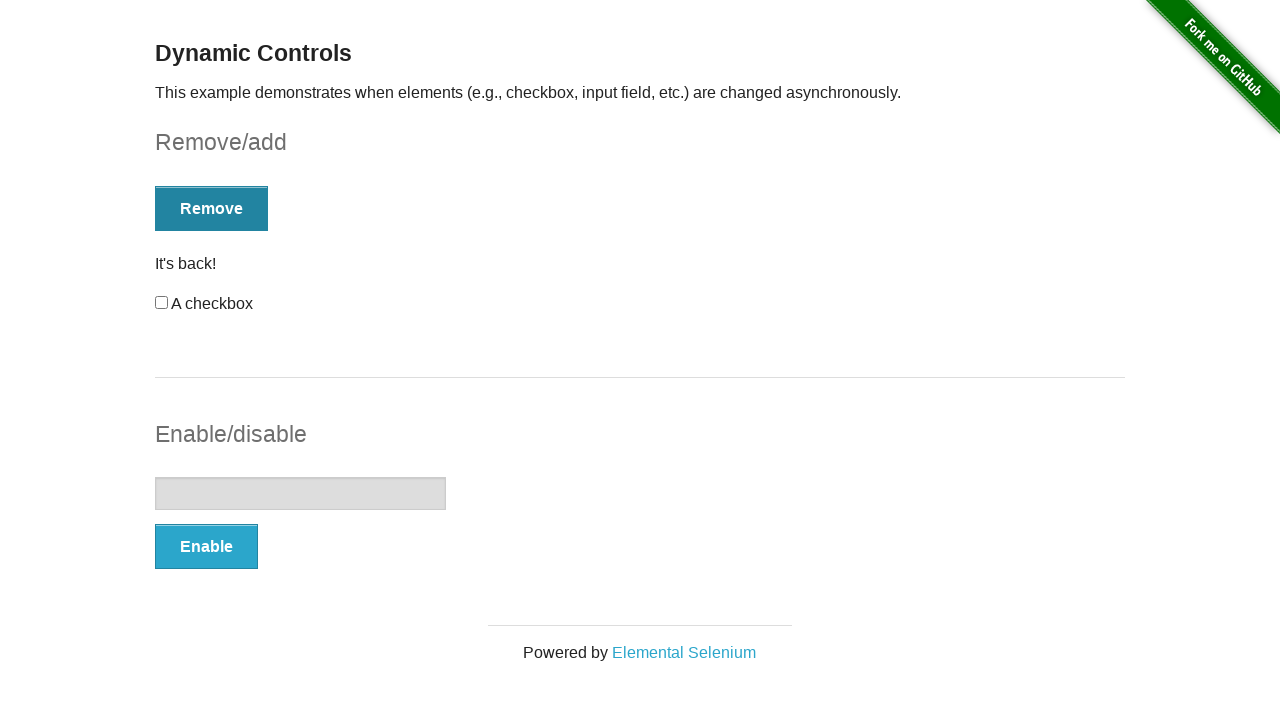